Tests the automation exercise website by verifying the number of links on the homepage, clicking the Products link using partial link text, and verifying that a special offer element is displayed on the products page.

Starting URL: https://www.automationexercise.com/

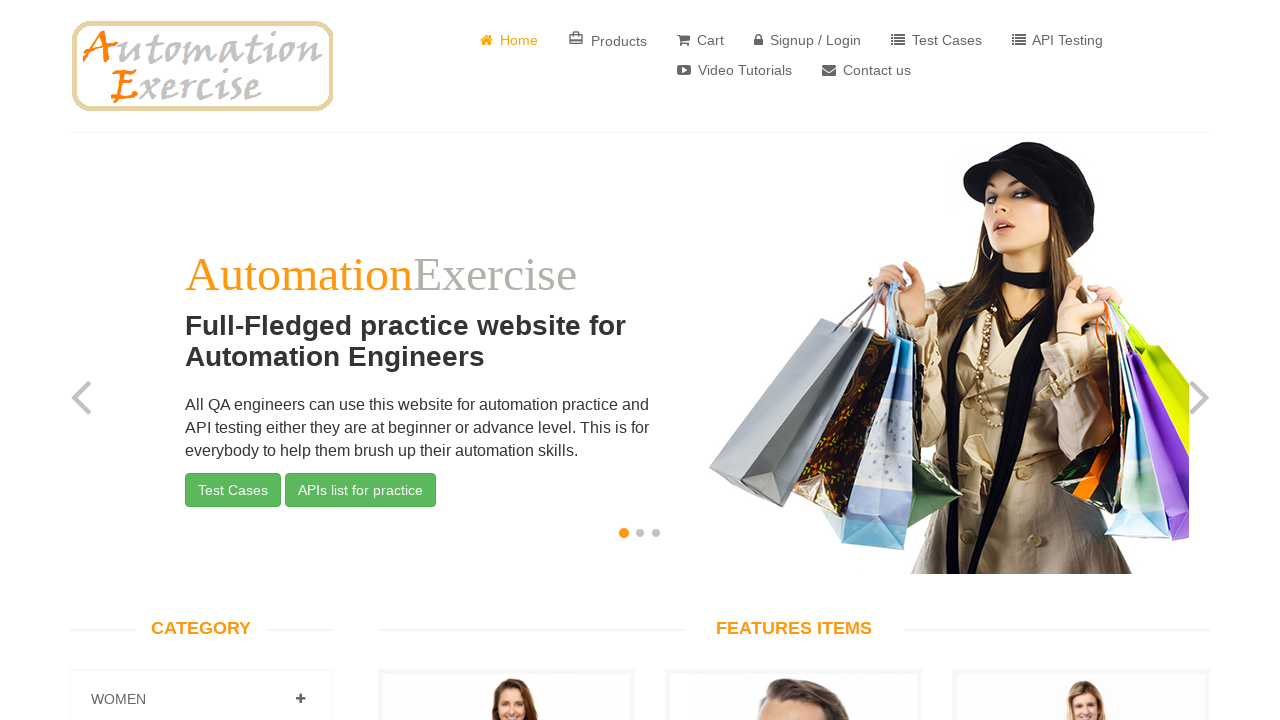

Waited for page to load with domcontentloaded state
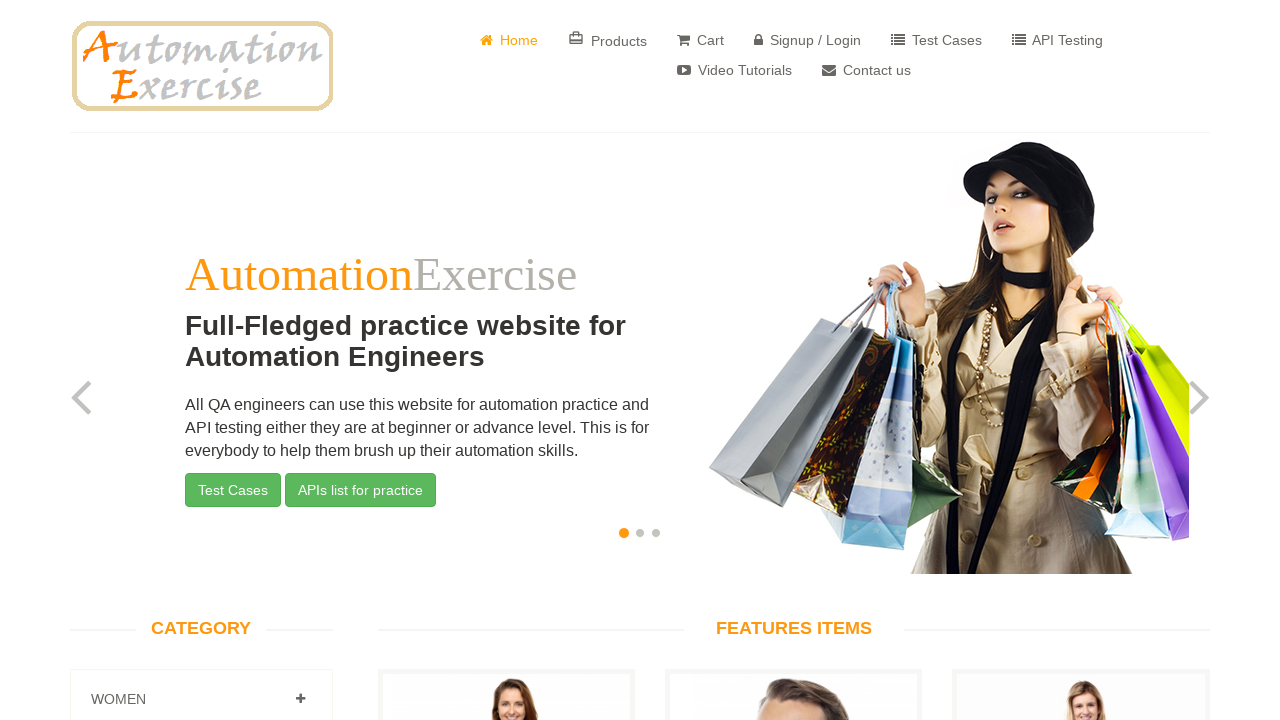

Retrieved all links from the page
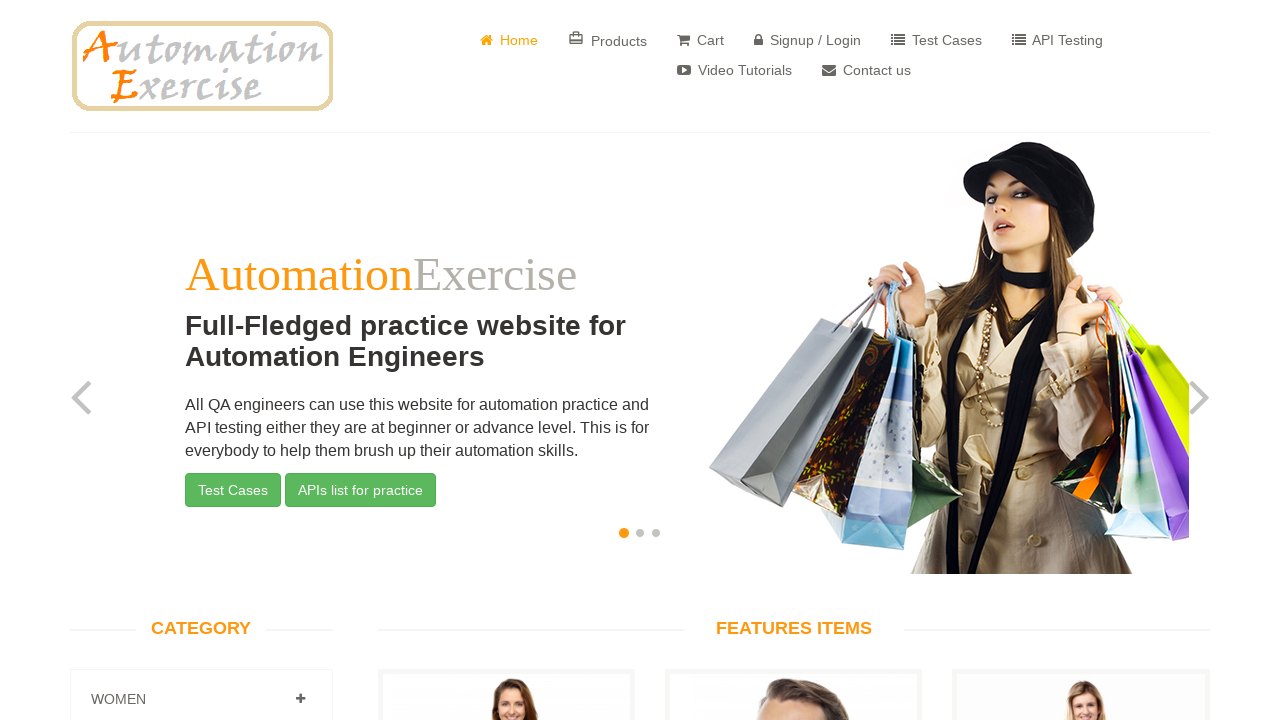

Verified 147 links found on homepage
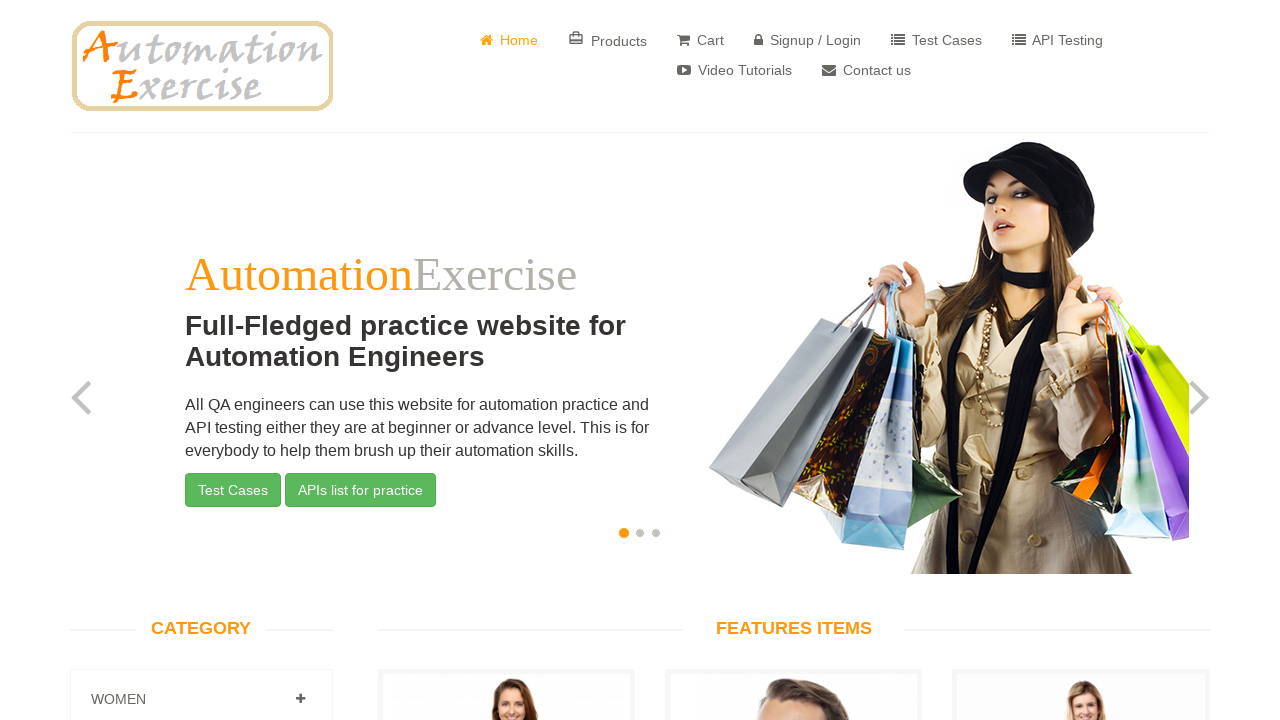

Clicked Products link using partial link text at (608, 40) on a:has-text('Products')
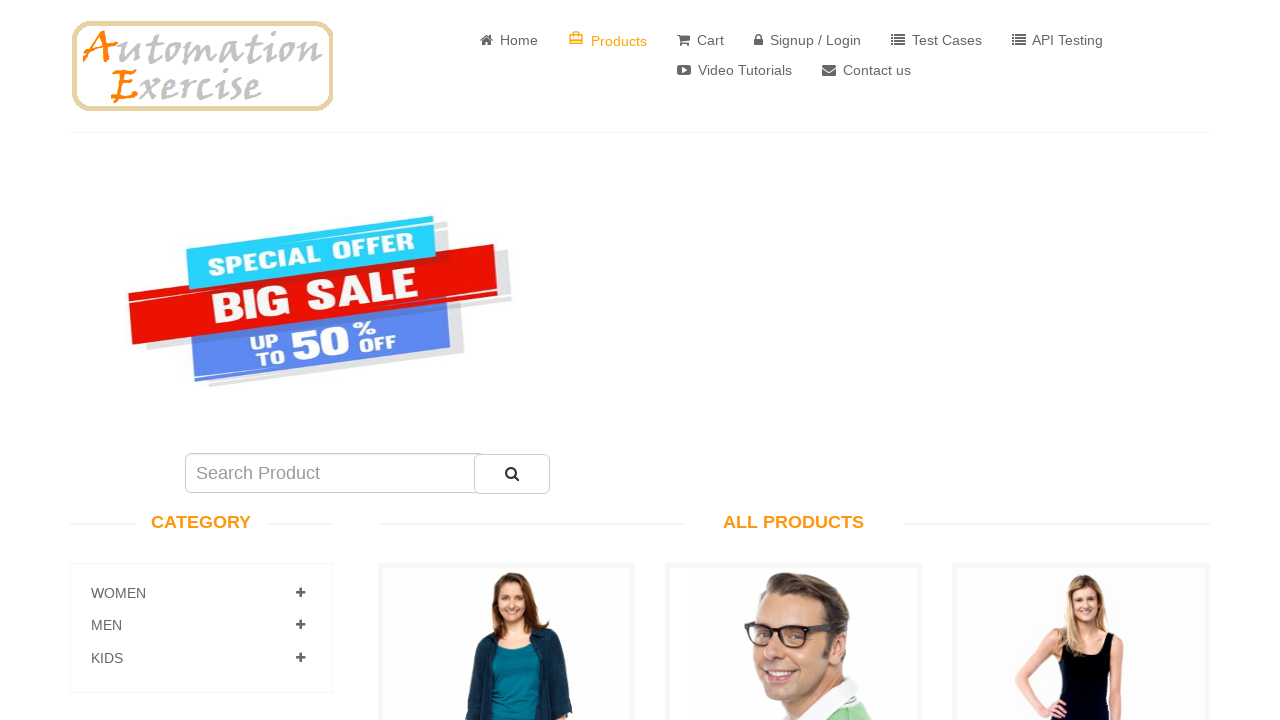

Waited for special offer element to become visible
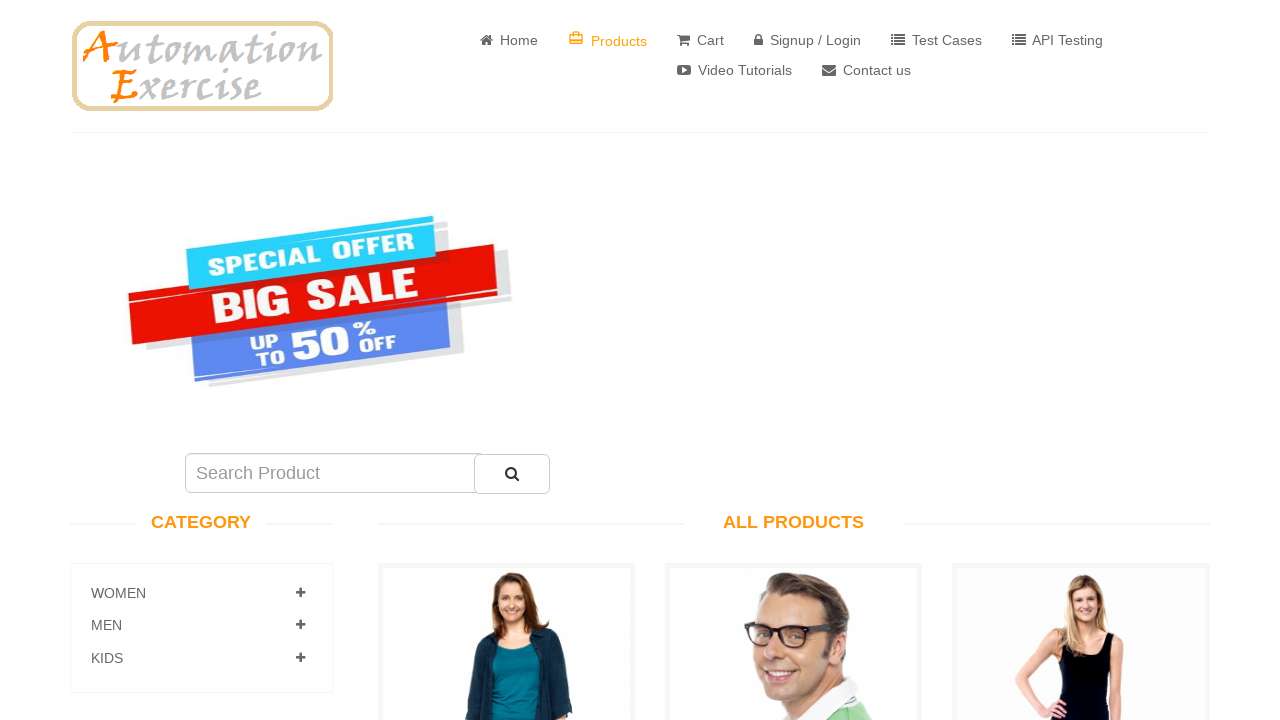

Verified special offer element is visible on products page
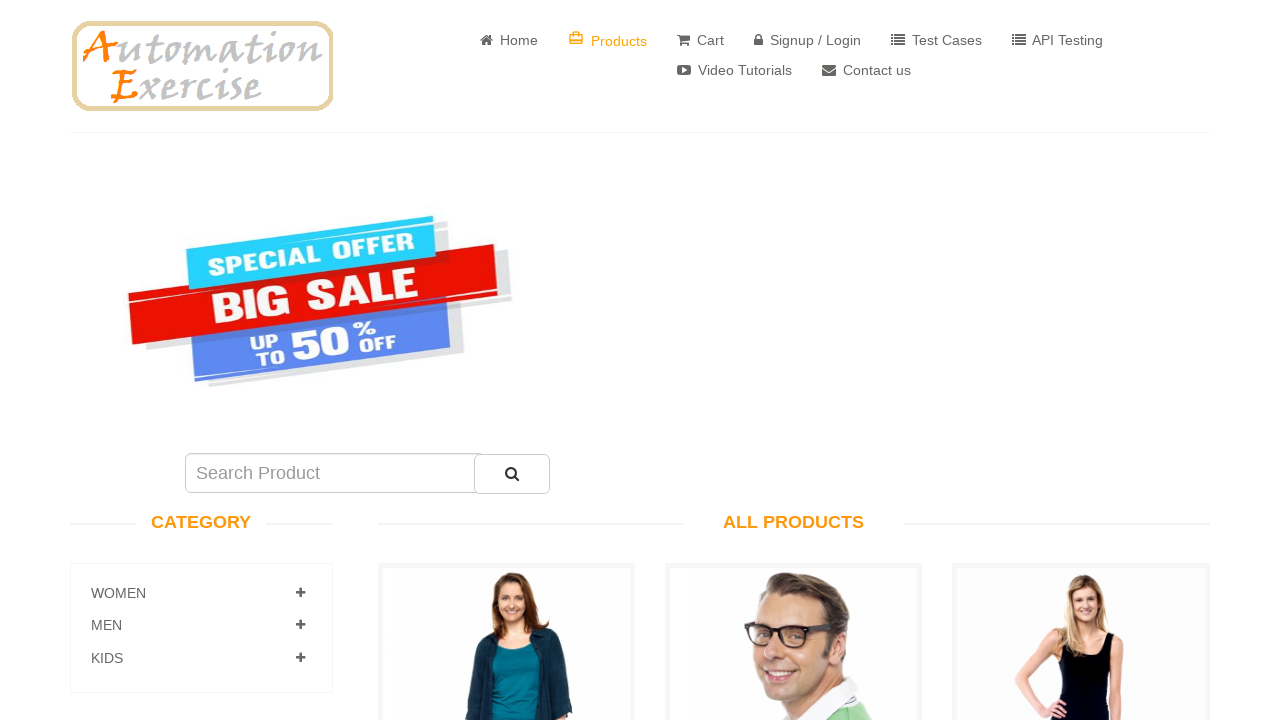

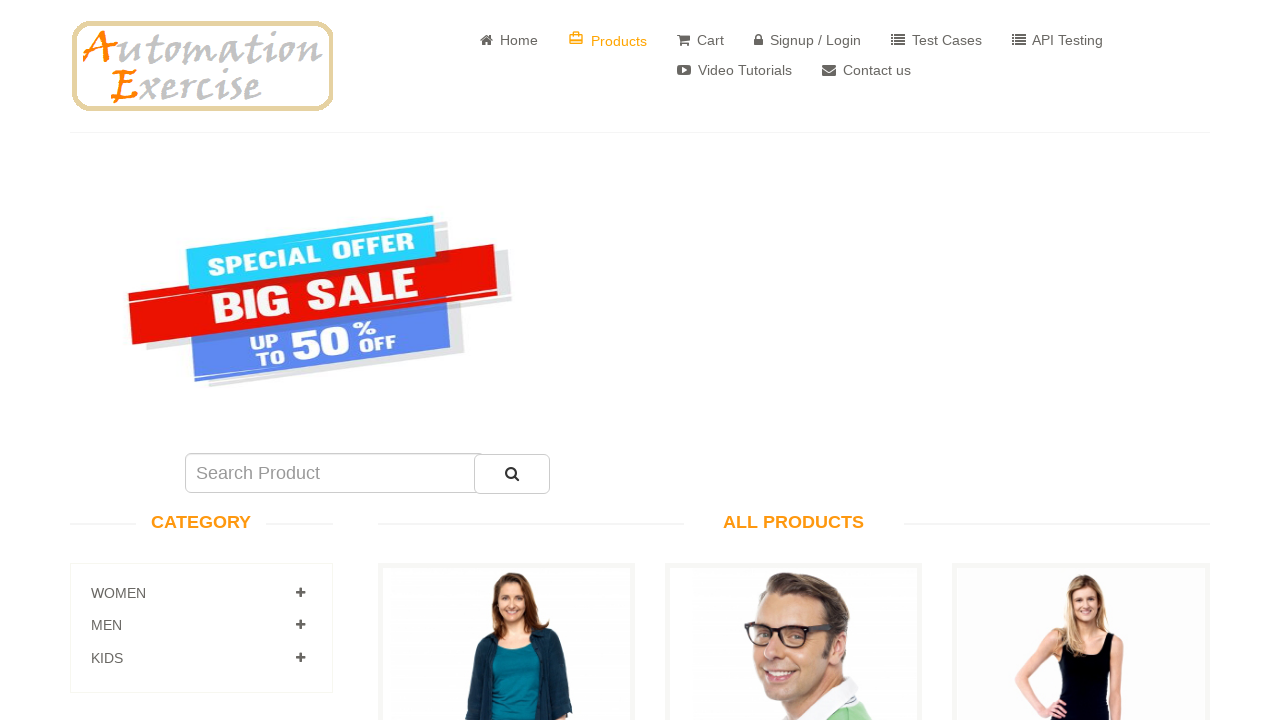